Tests sending a TAB key press using keyboard actions and verifies the page displays the correct key that was pressed.

Starting URL: http://the-internet.herokuapp.com/key_presses

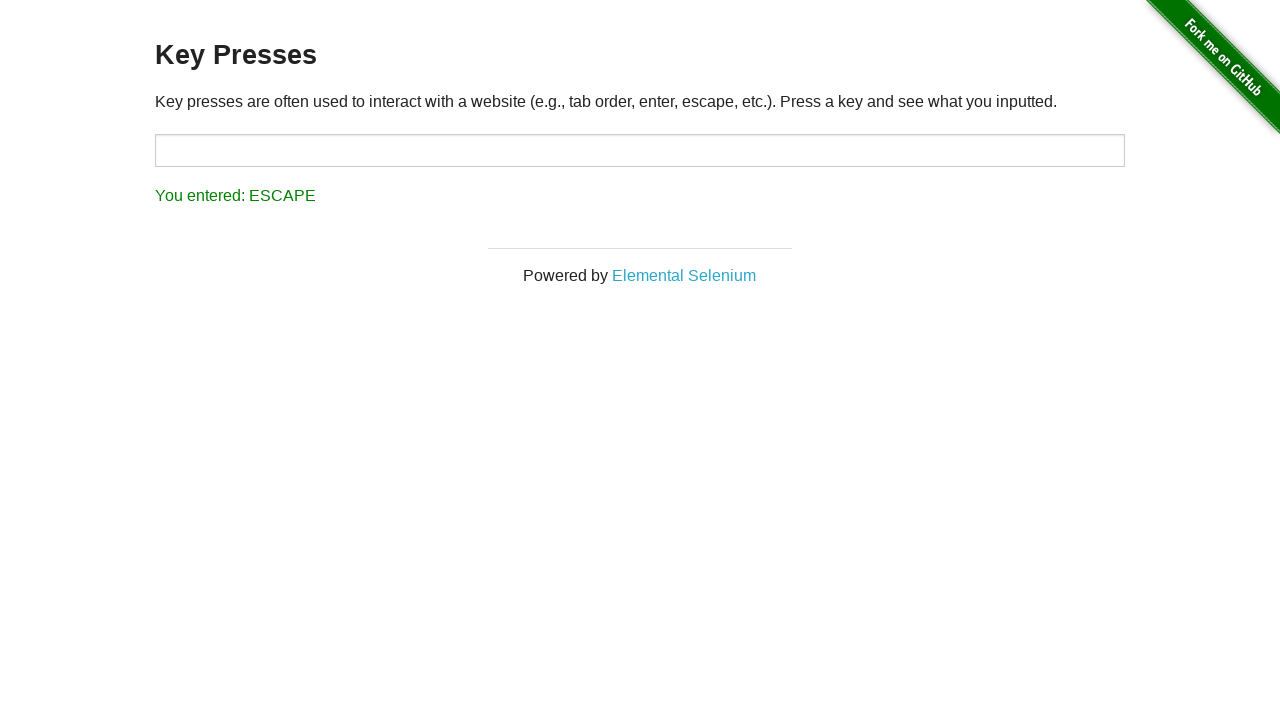

Pressed TAB key
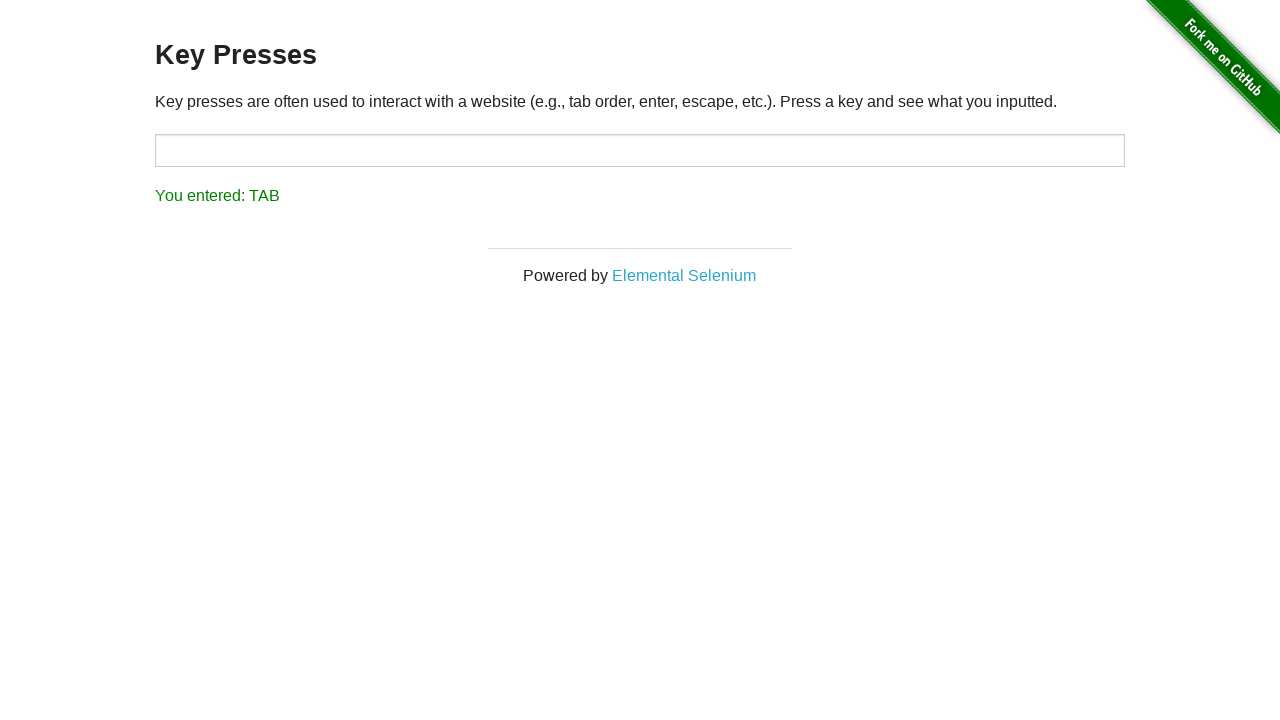

Result element loaded
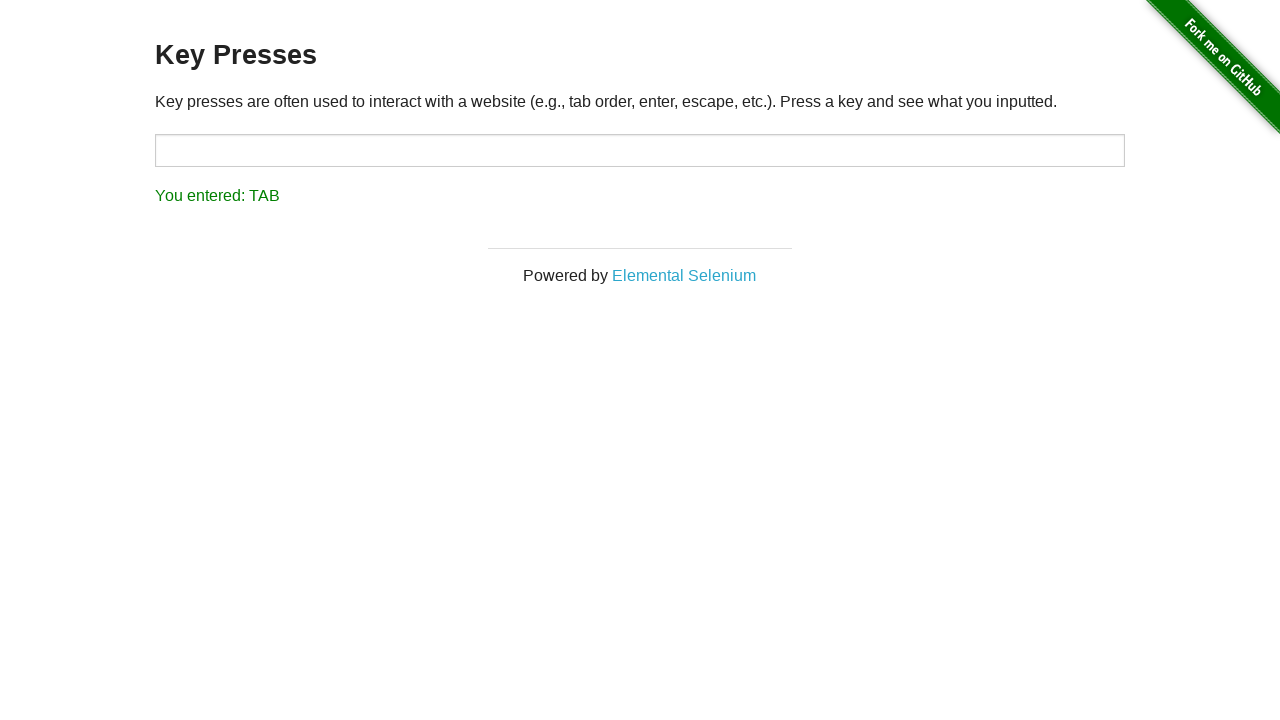

Retrieved result text content
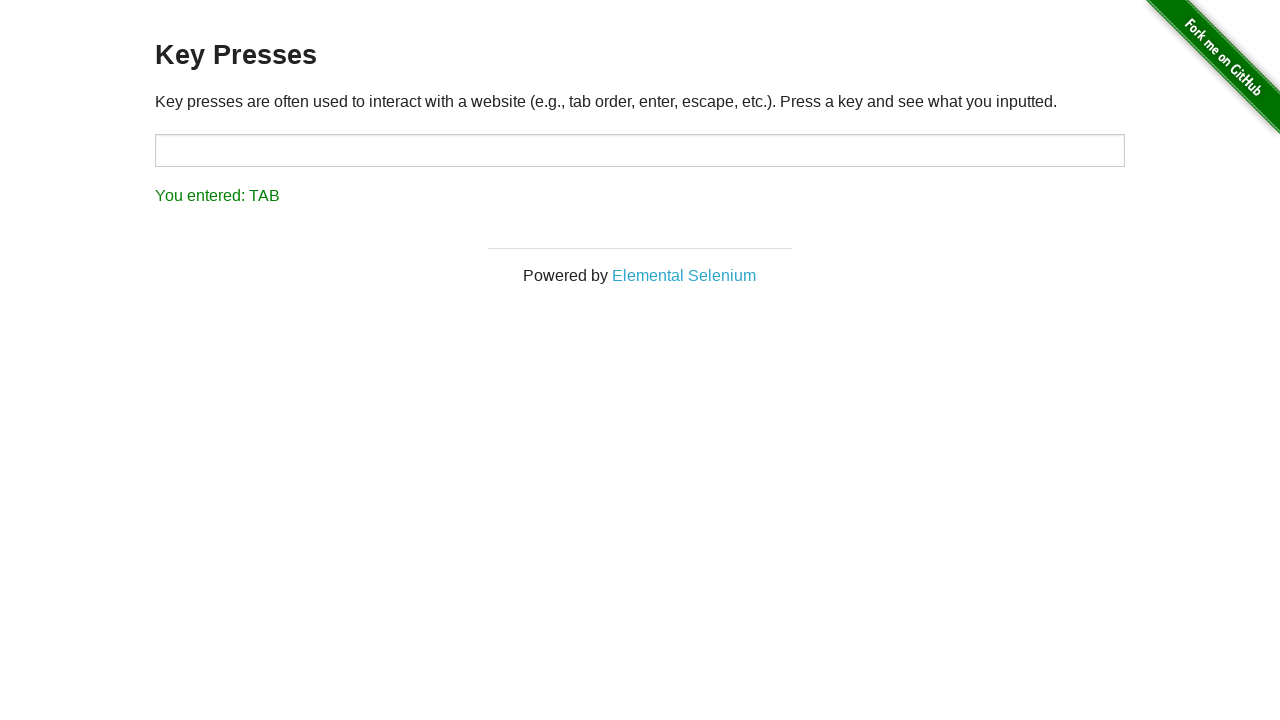

Verified result text shows 'You entered: TAB'
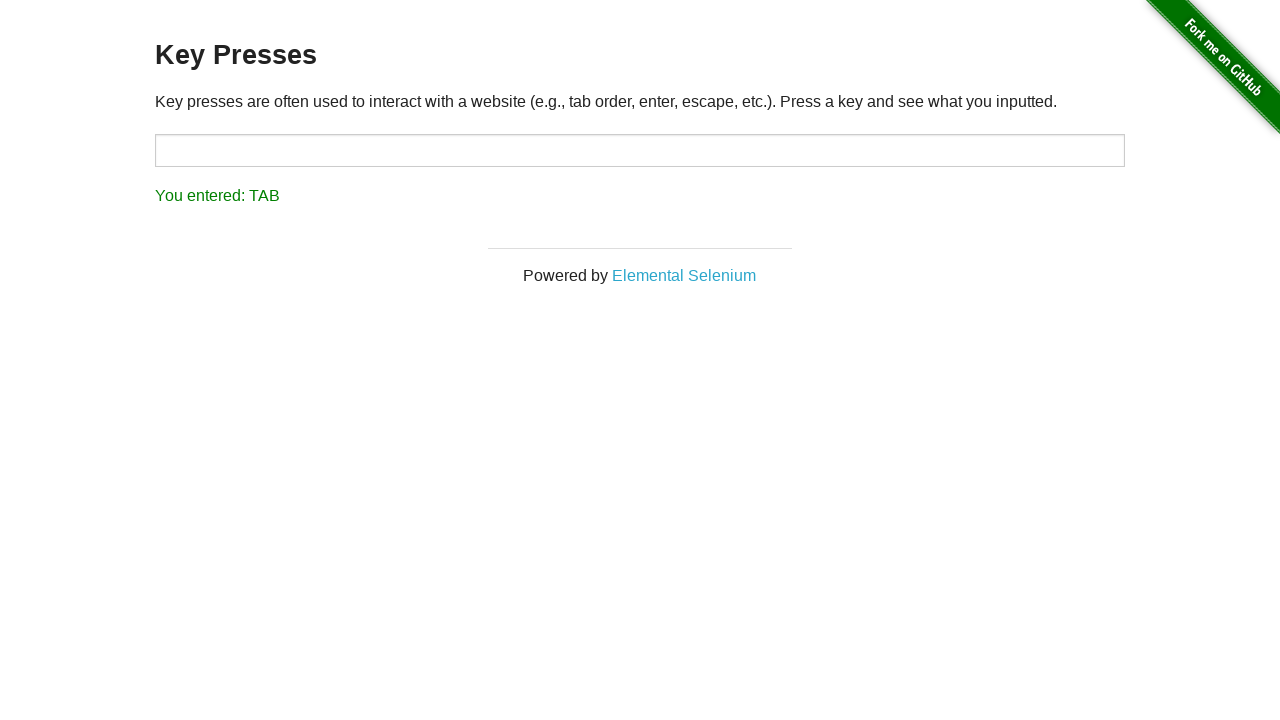

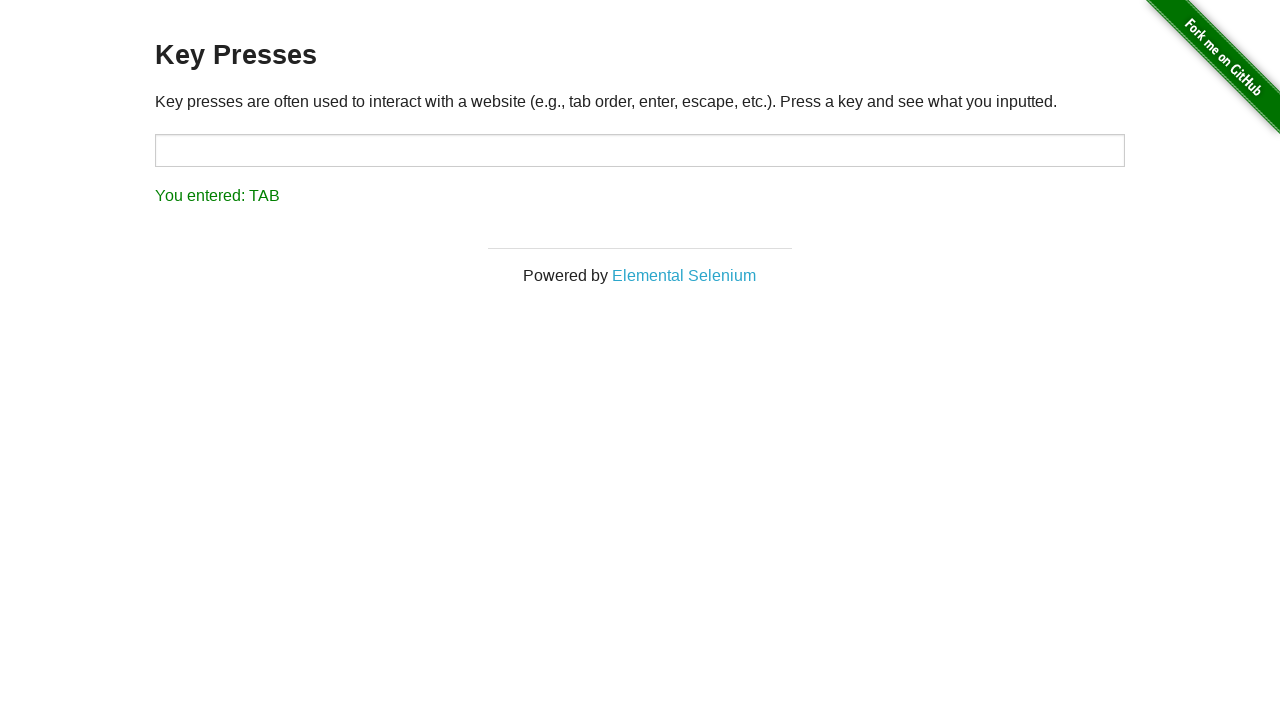